Tests autocomplete functionality by typing a partial country name and selecting from dropdown suggestions using keyboard navigation

Starting URL: https://rahulshettyacademy.com/AutomationPractice/

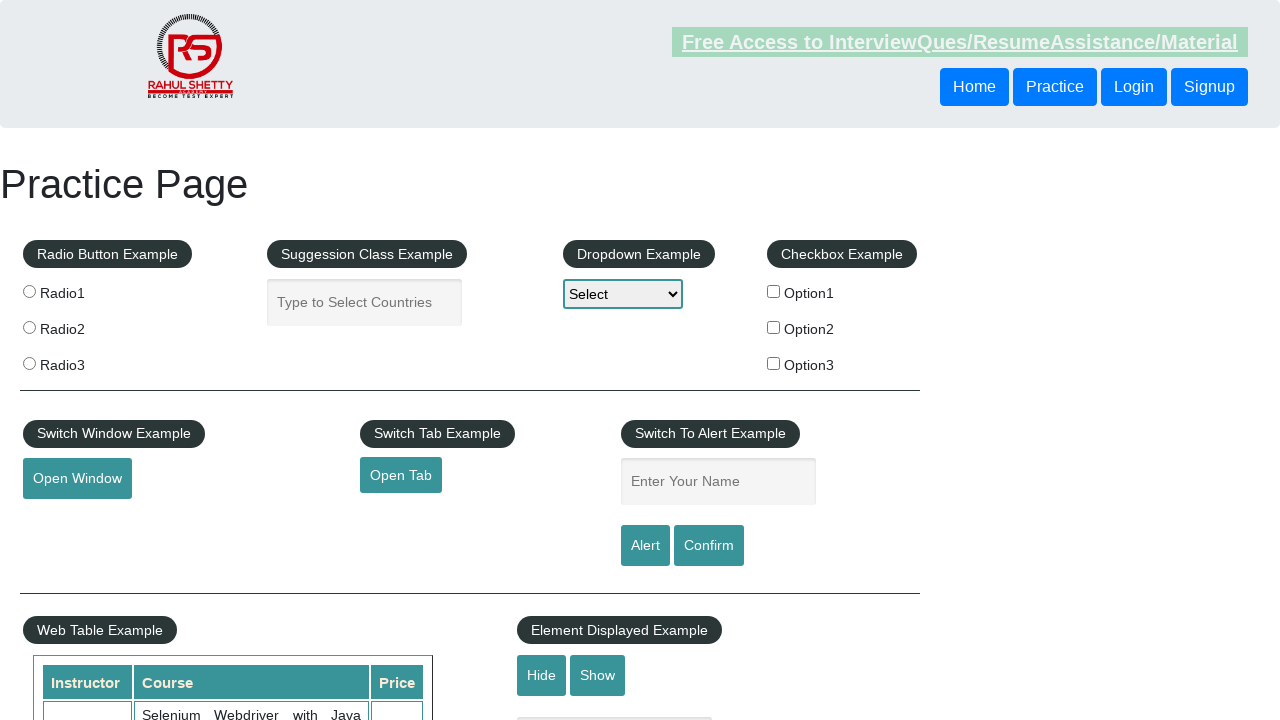

Typed 'can' into autocomplete field on #autocomplete
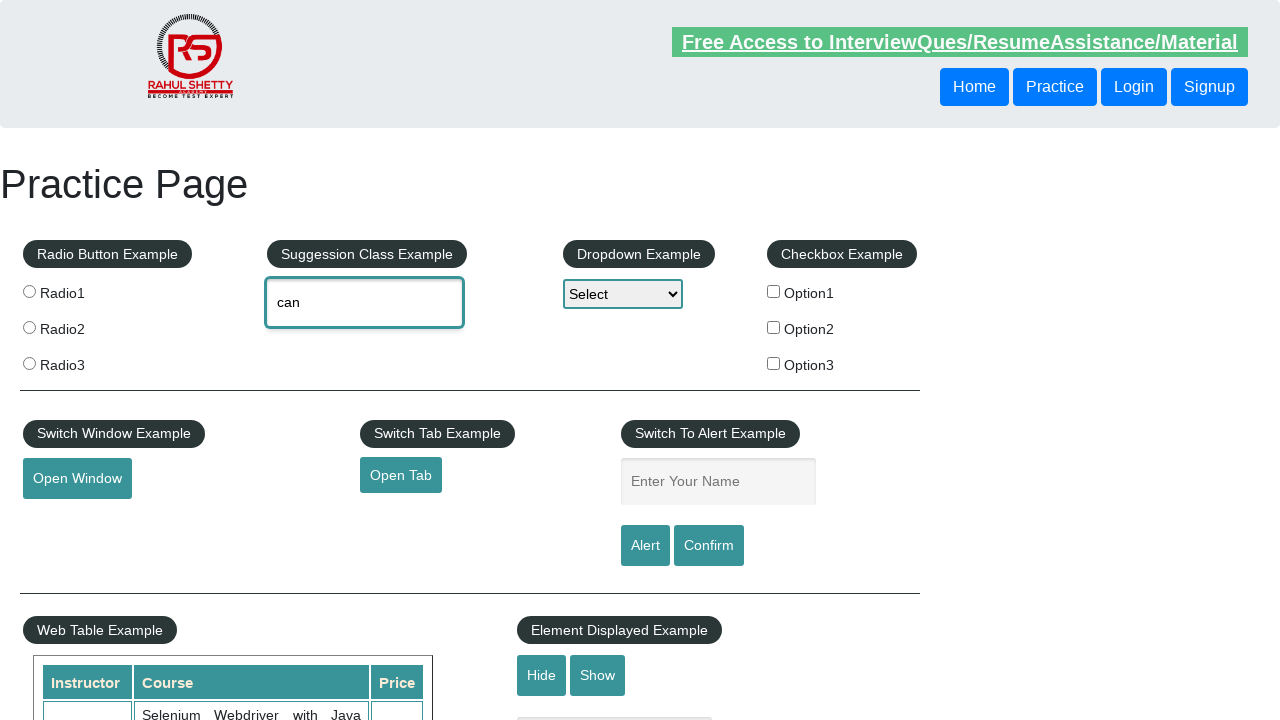

Waited for autocomplete suggestions to appear
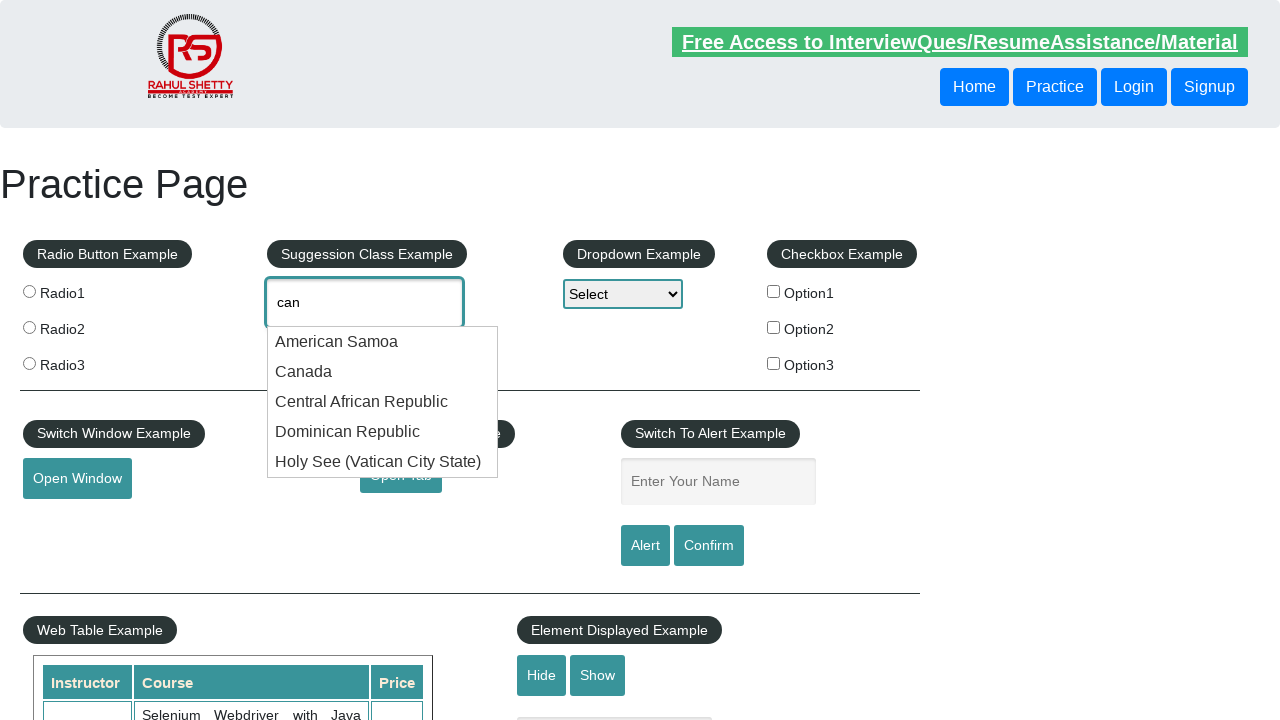

Pressed ArrowDown to navigate to first suggestion
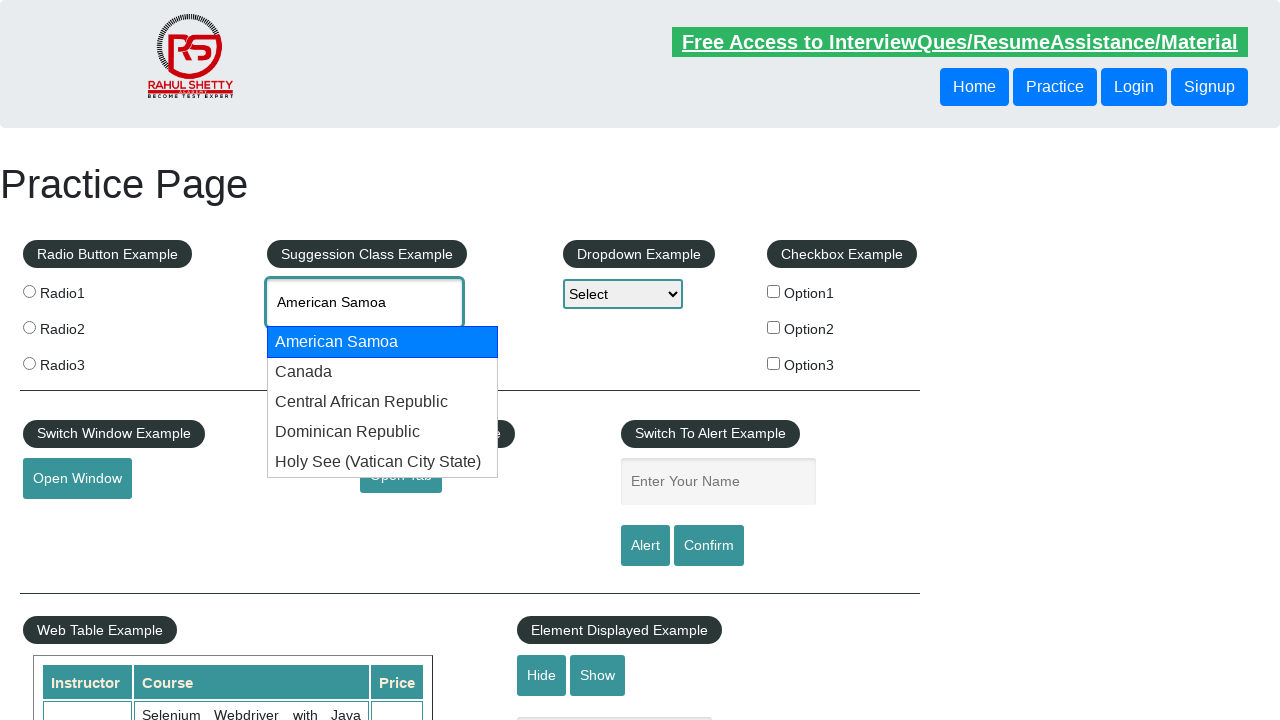

Pressed ArrowDown to navigate to second suggestion
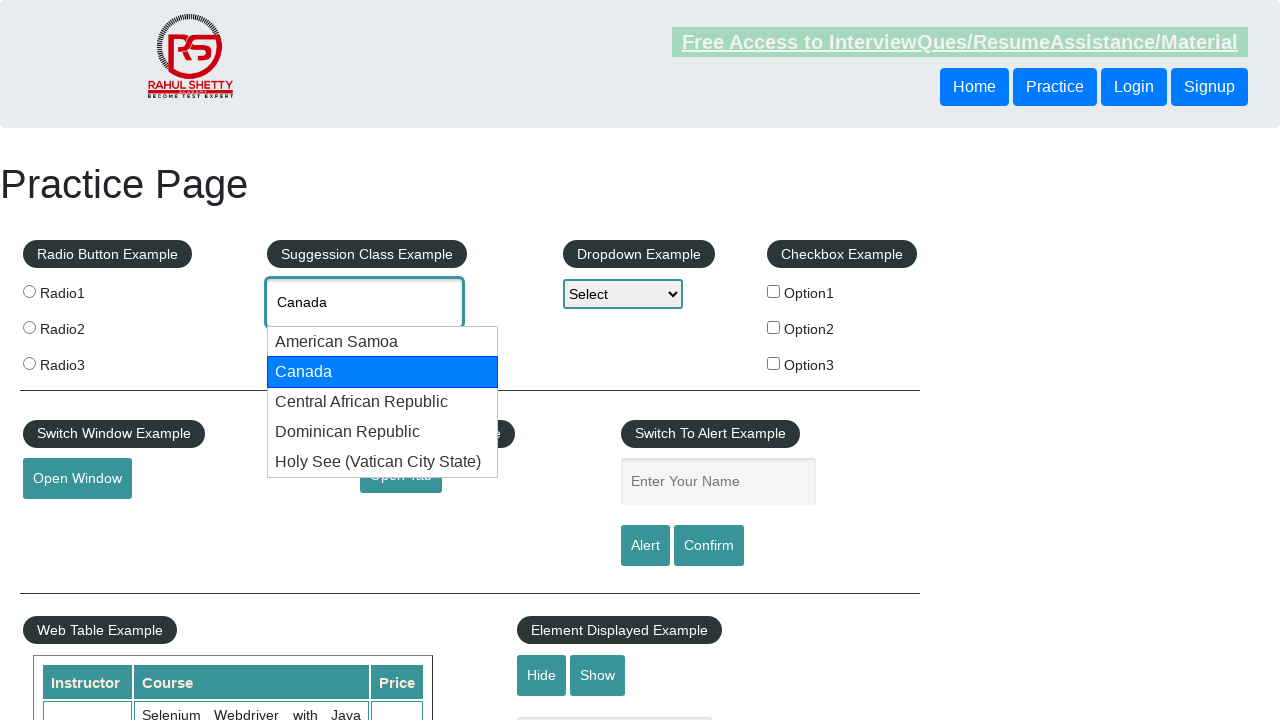

Pressed ArrowDown to navigate to third suggestion
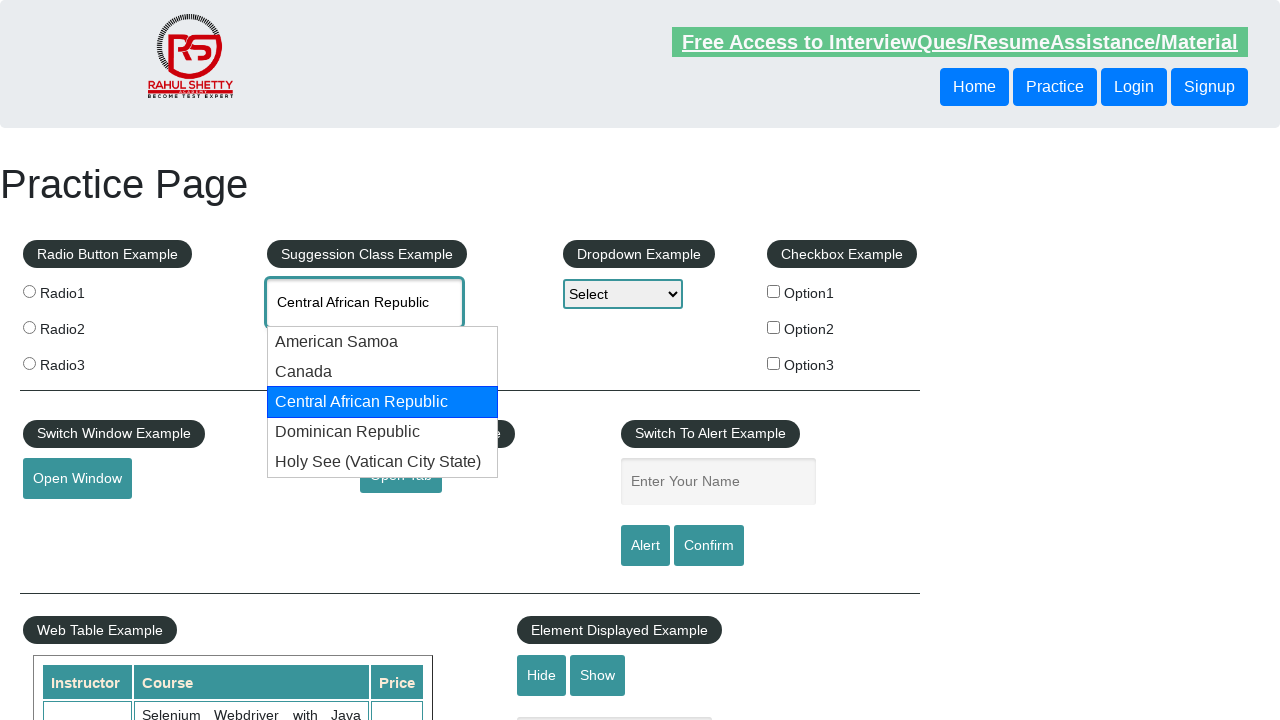

Pressed Enter to select the third suggestion from dropdown
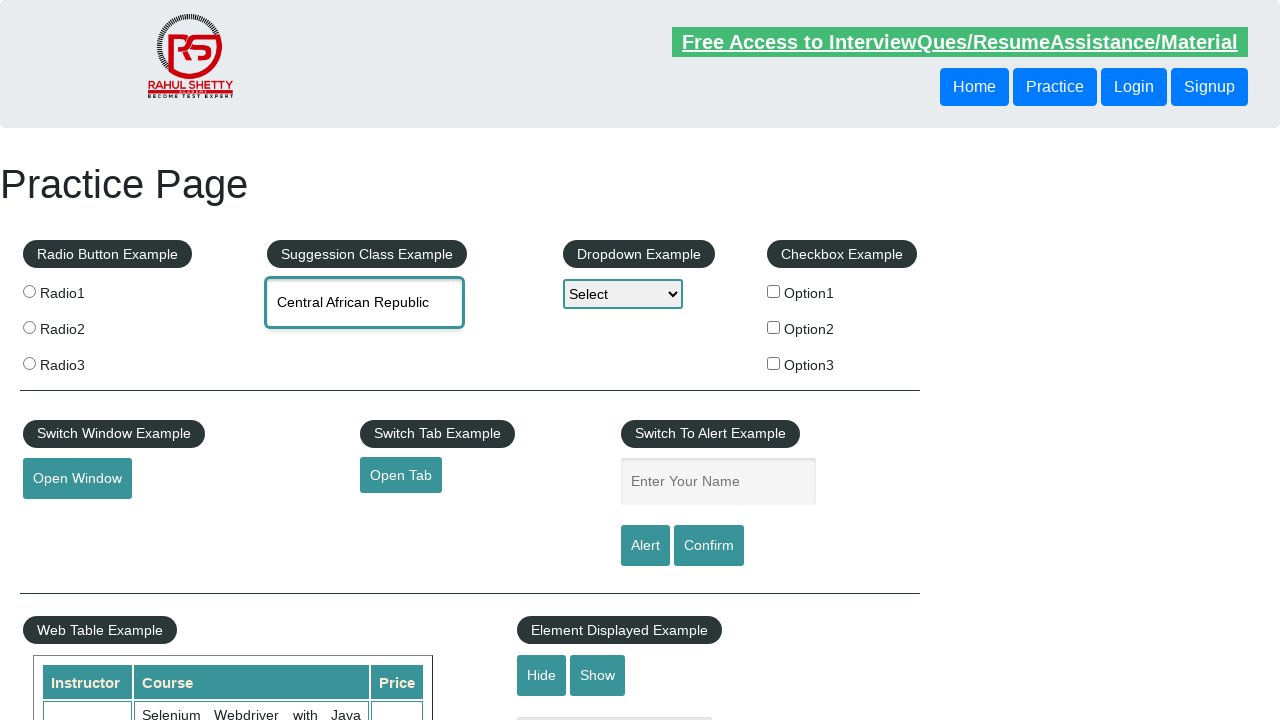

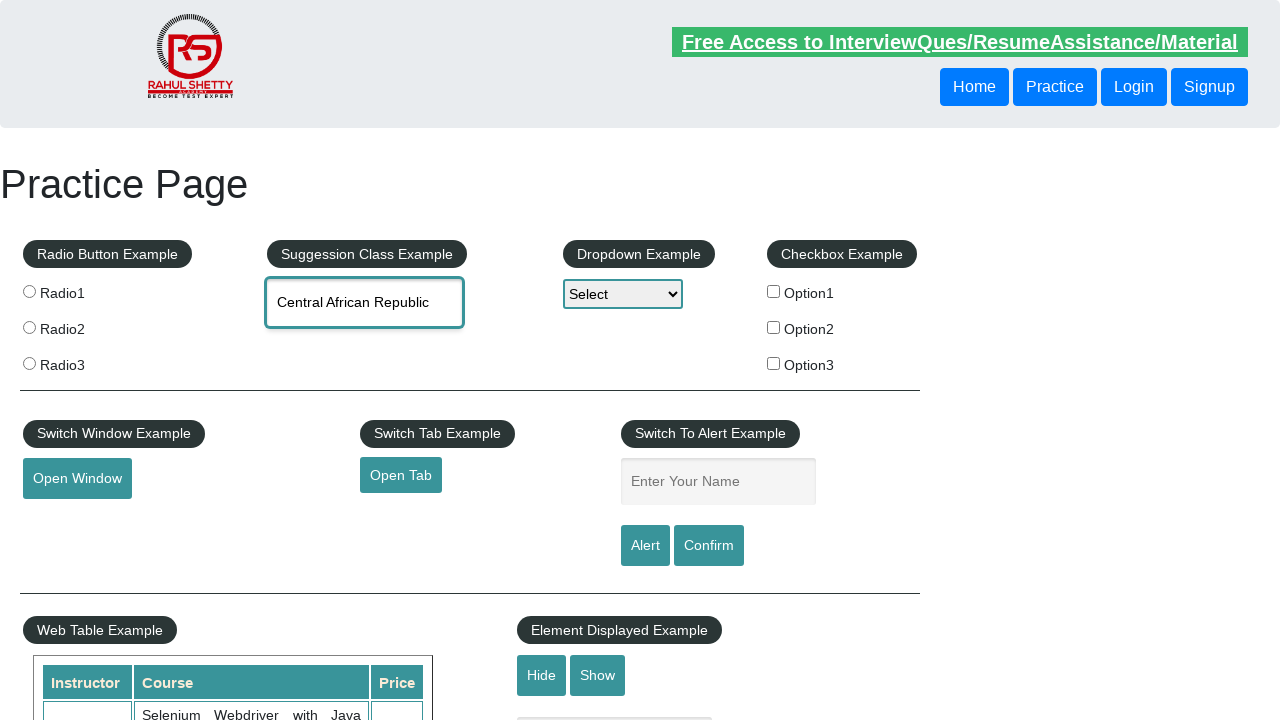